Tests link navigation by clicking through all links in the LinkList1 section of the page, navigating to each linked page and then returning back to the main page.

Starting URL: https://omayo.blogspot.com/

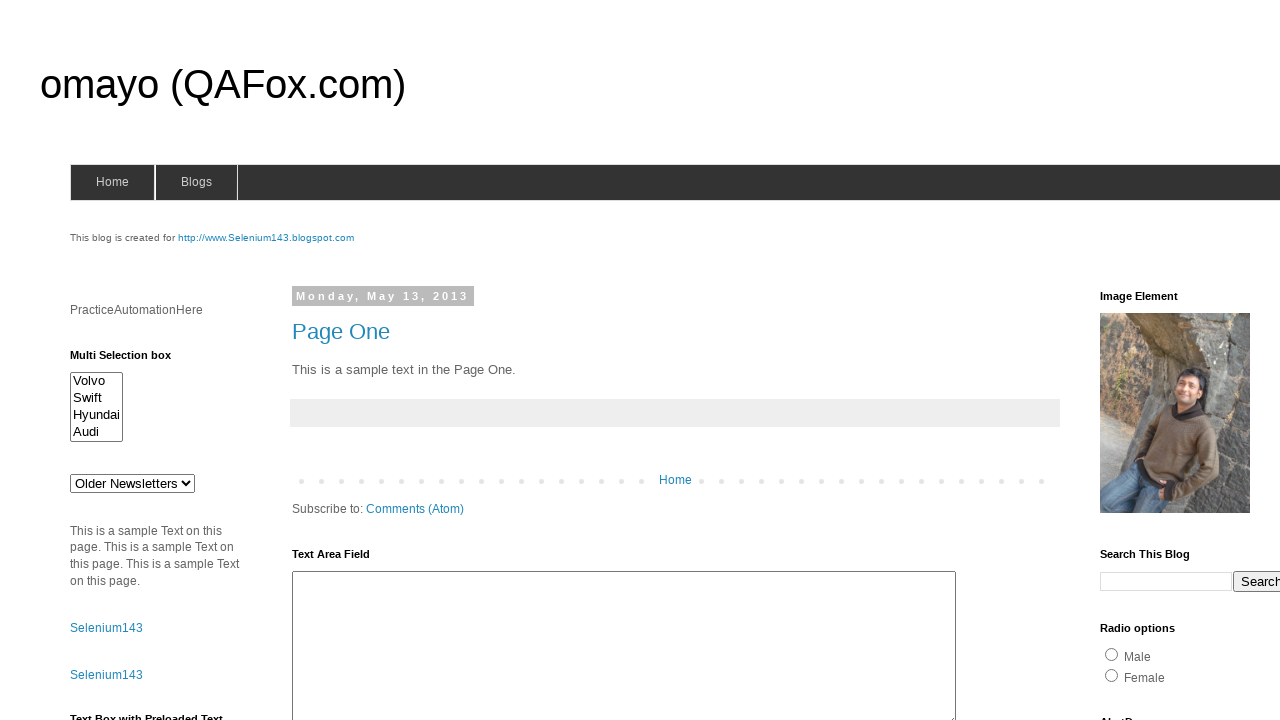

Waited for LinkList1 section to load
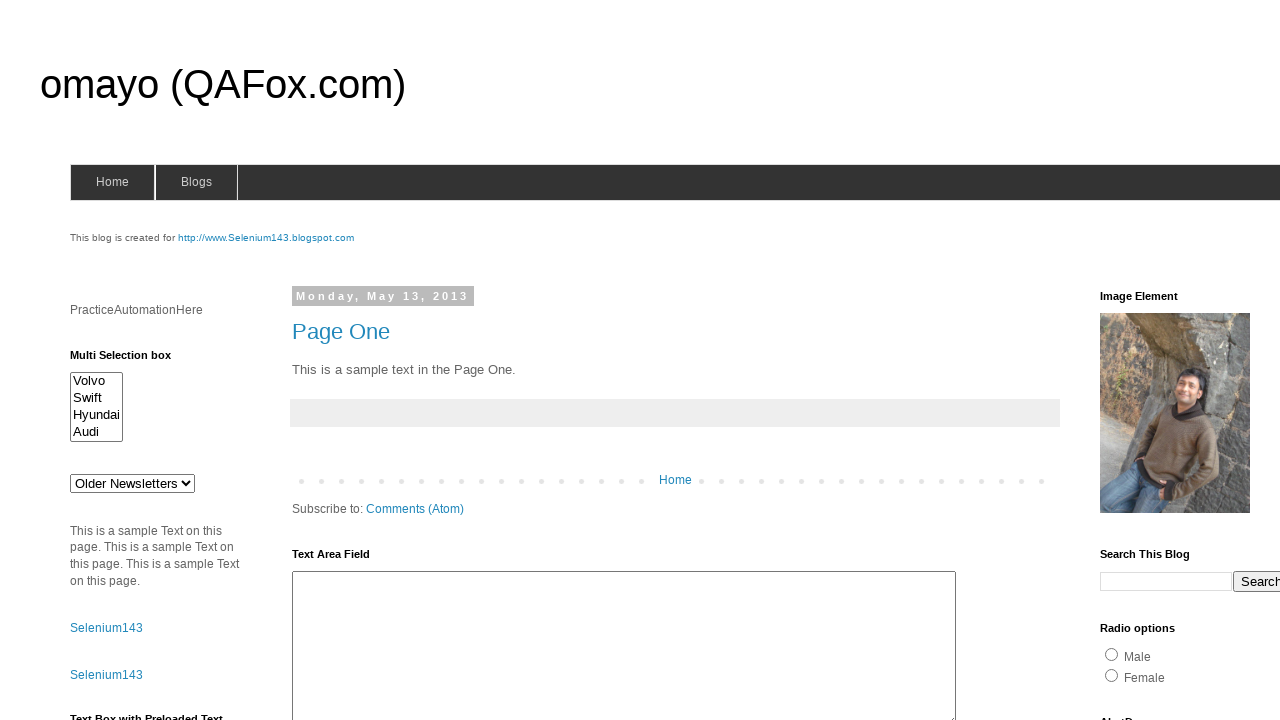

Found 5 links in LinkList1 section
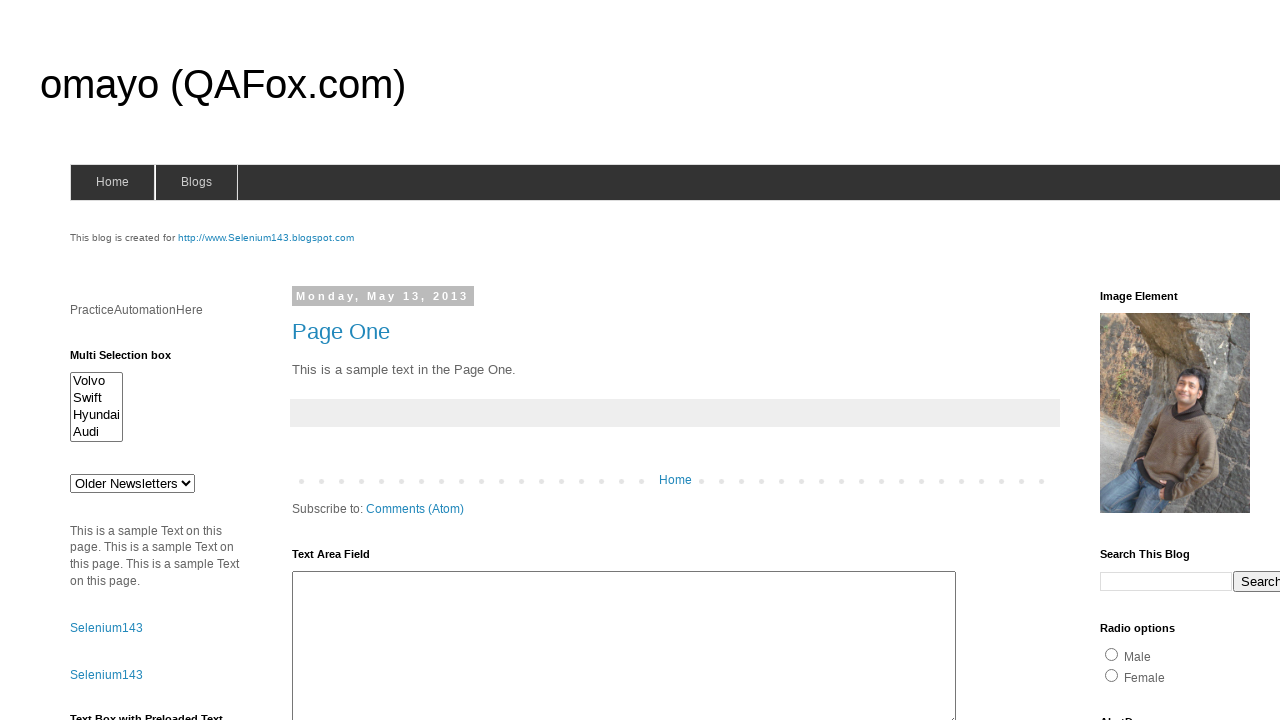

Clicked link 1 in LinkList1 section at (1160, 360) on (//div[@id='LinkList1']//a)[1]
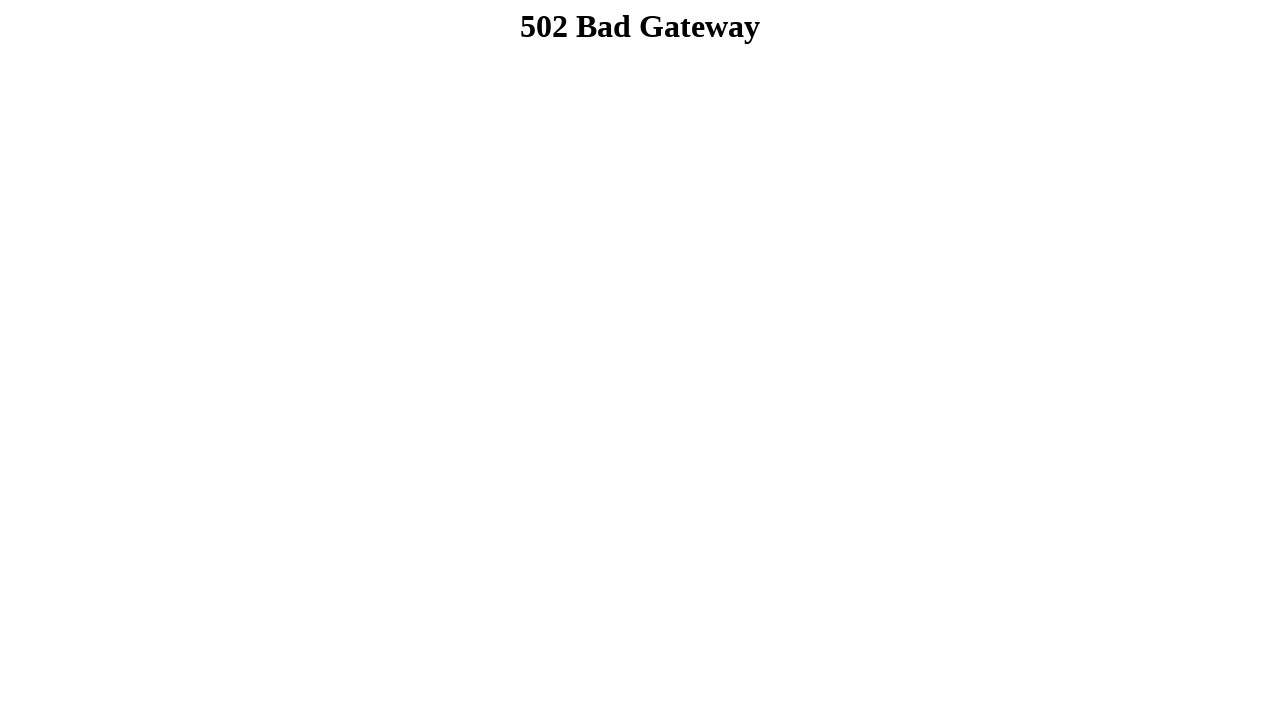

Waited for linked page to load after clicking link 1
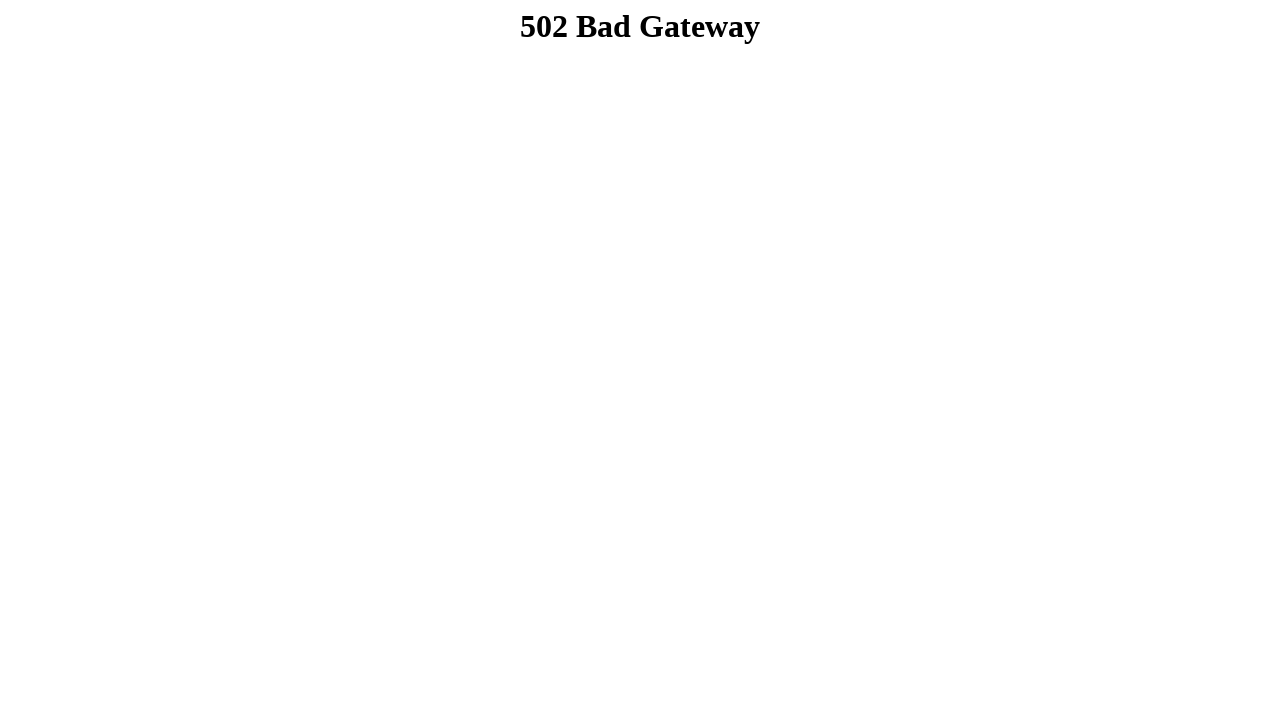

Navigated back to main page from link 1
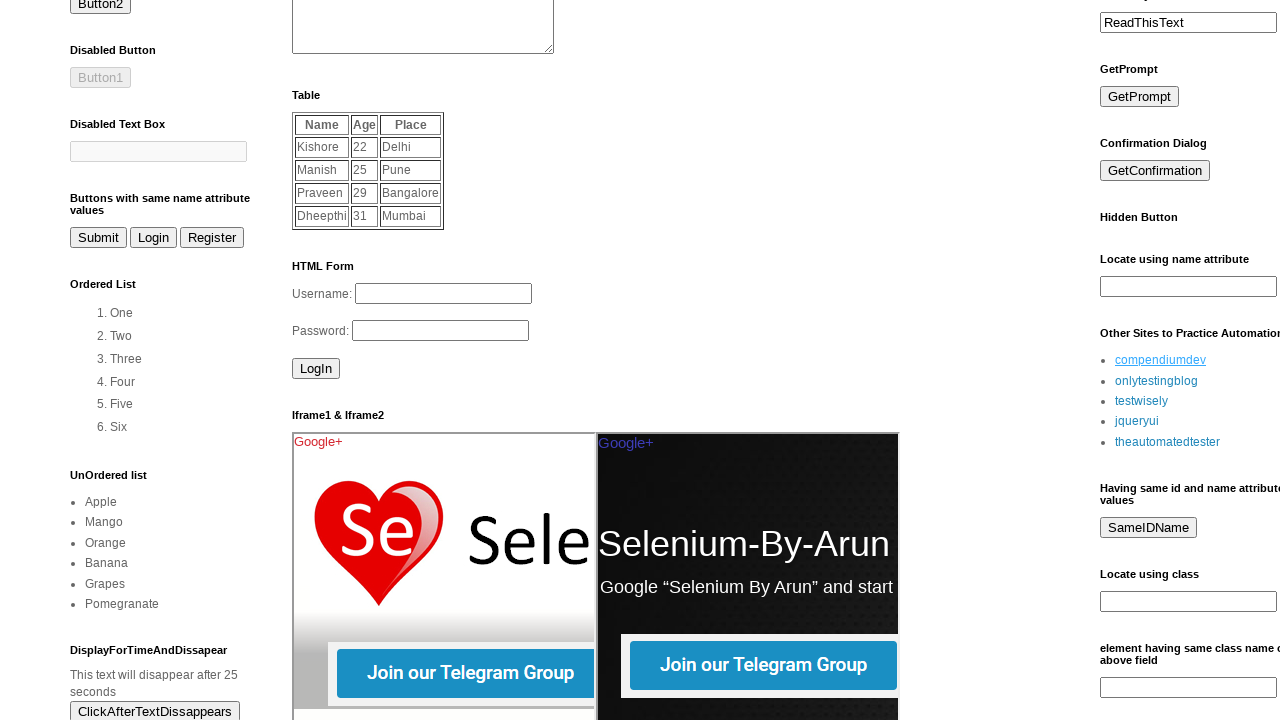

Waited for LinkList1 section to load after returning from link 1
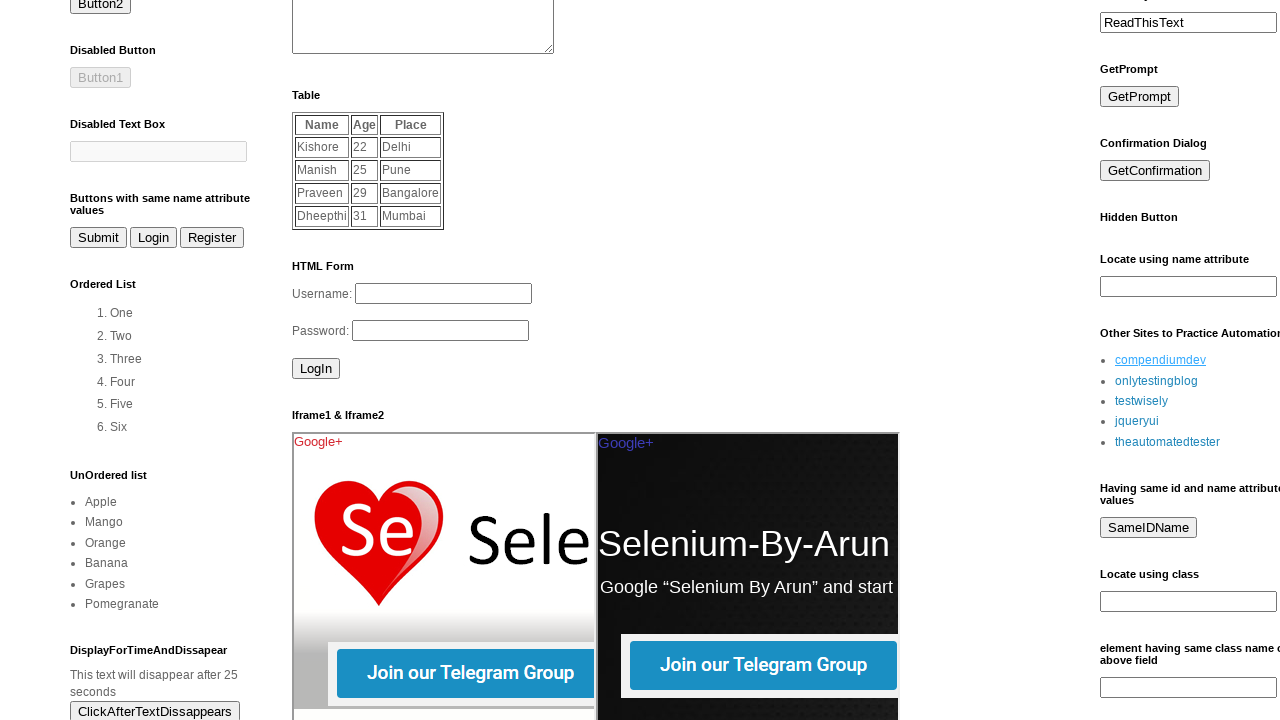

Clicked link 2 in LinkList1 section at (1156, 381) on (//div[@id='LinkList1']//a)[2]
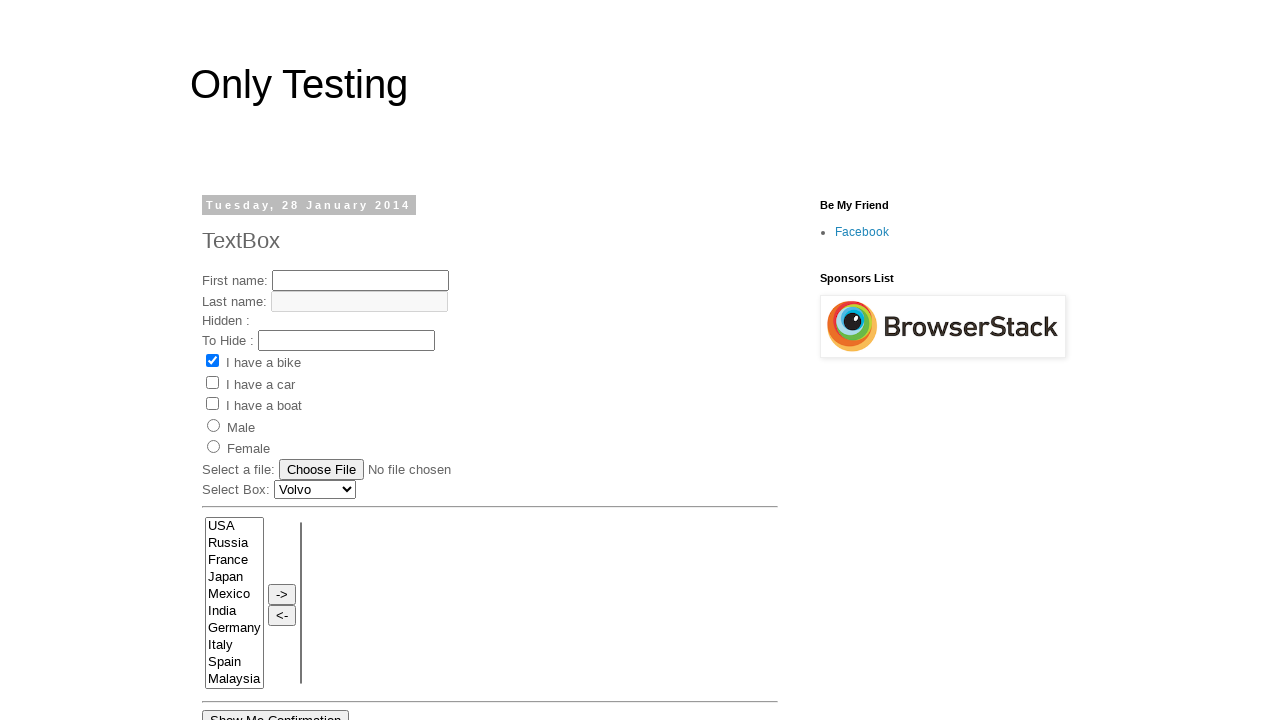

Waited for linked page to load after clicking link 2
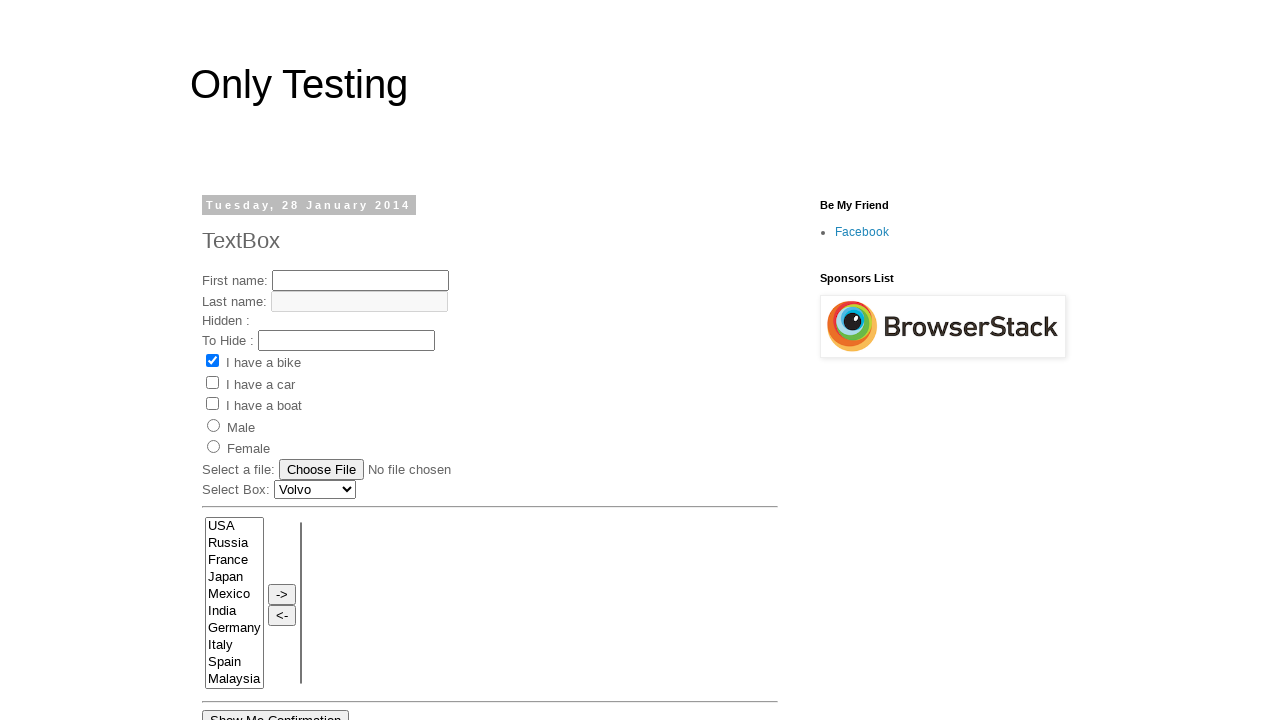

Navigated back to main page from link 2
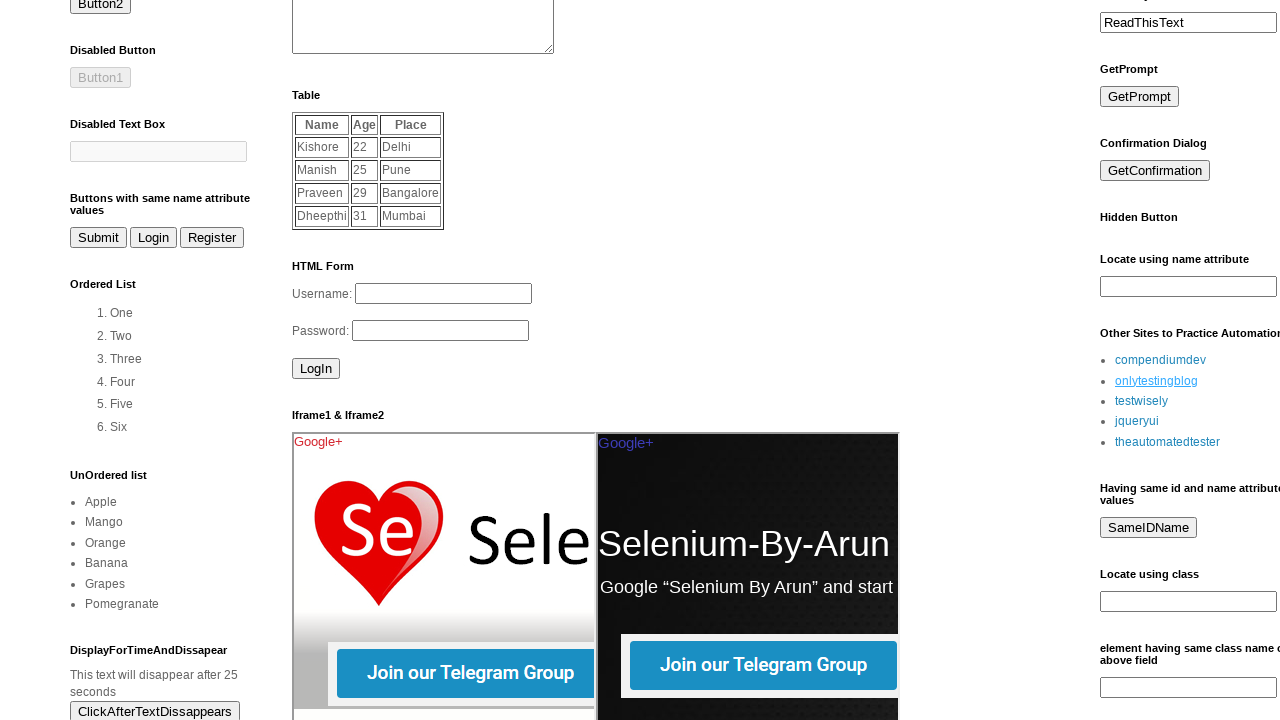

Waited for LinkList1 section to load after returning from link 2
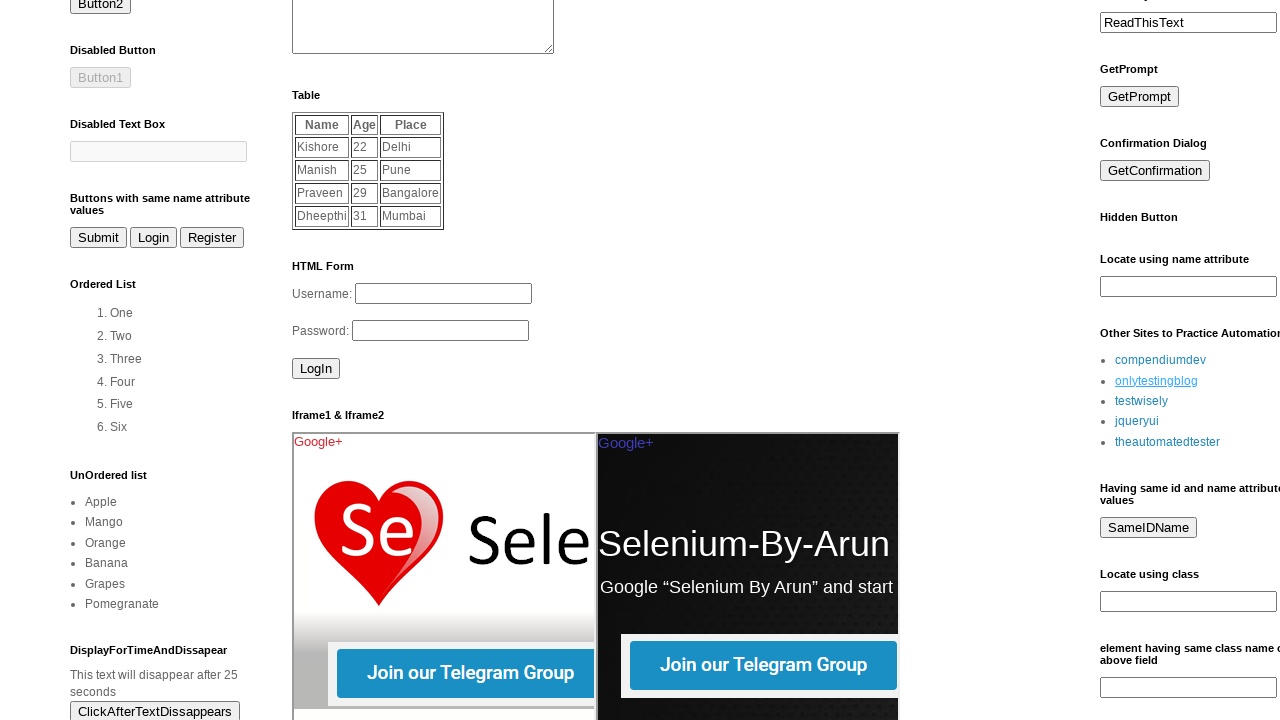

Clicked link 3 in LinkList1 section at (1142, 401) on (//div[@id='LinkList1']//a)[3]
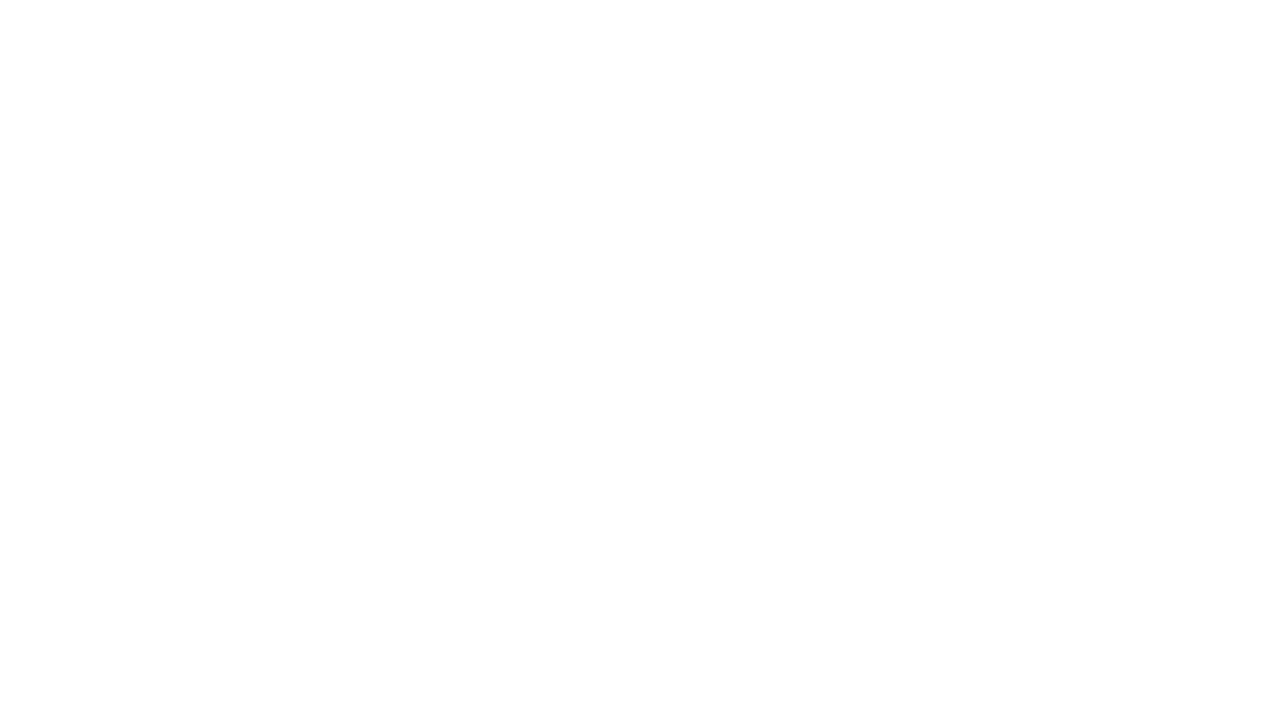

Waited for linked page to load after clicking link 3
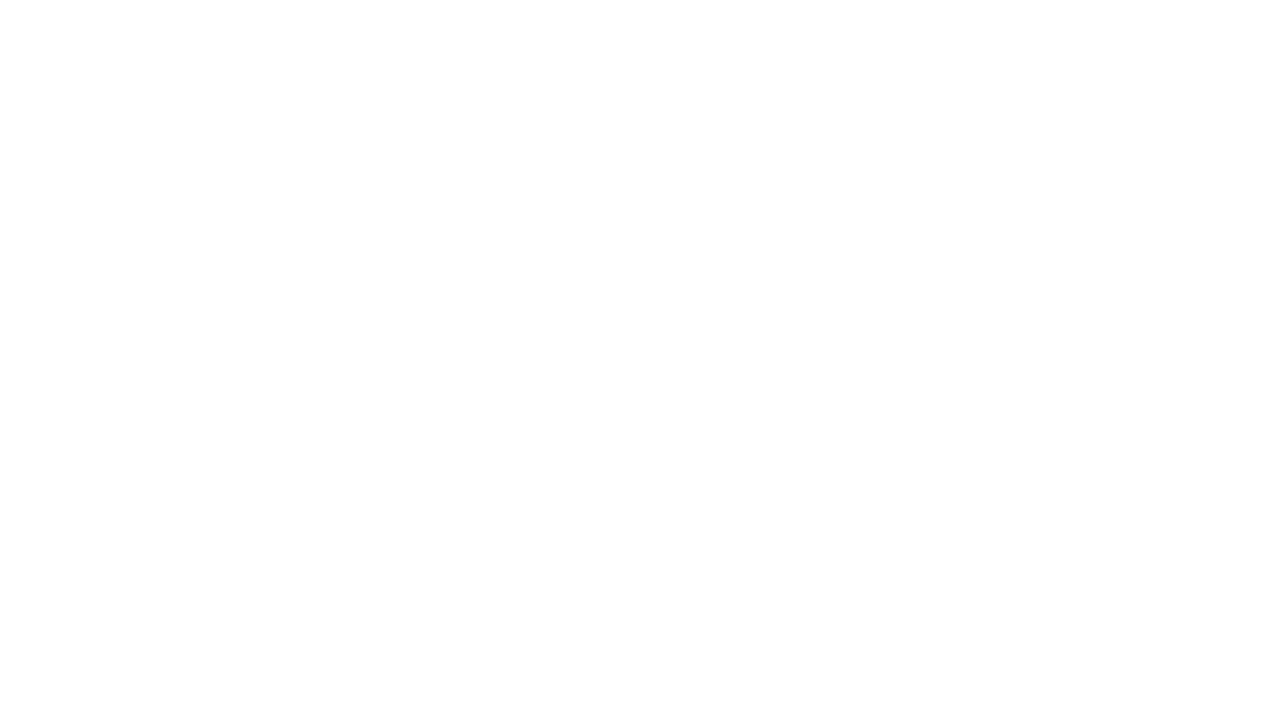

Navigated back to main page from link 3
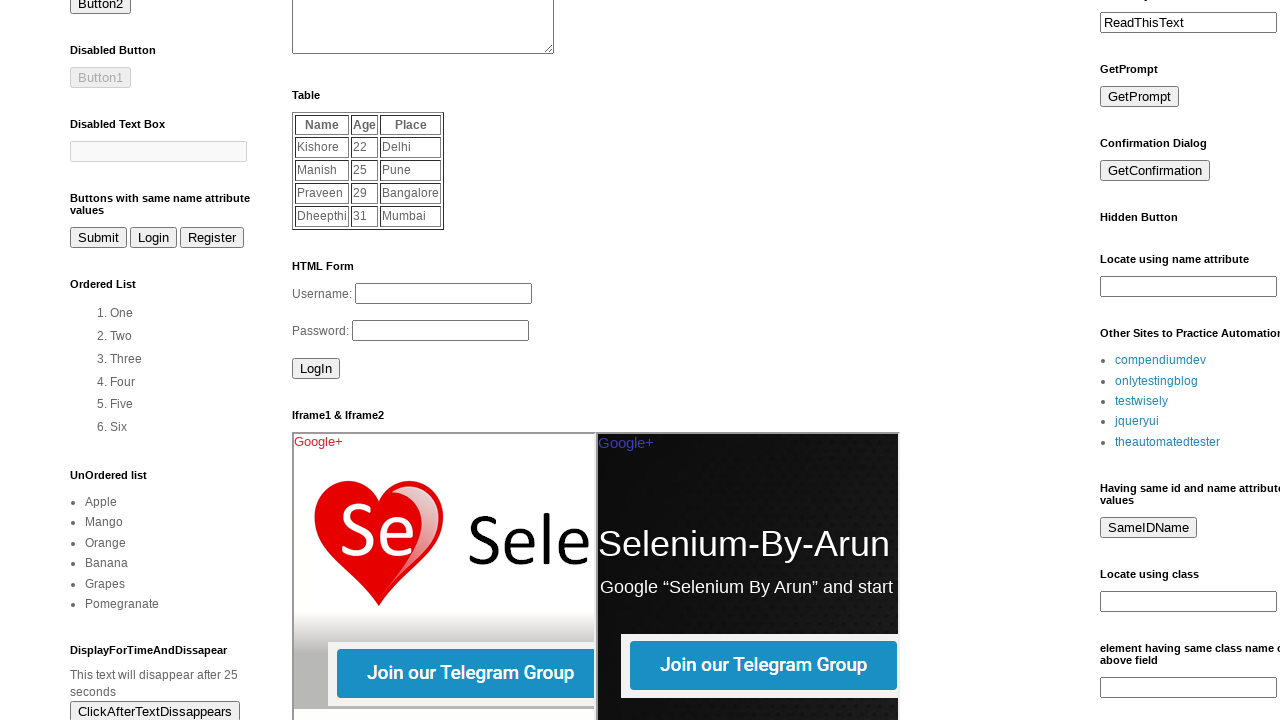

Waited for LinkList1 section to load after returning from link 3
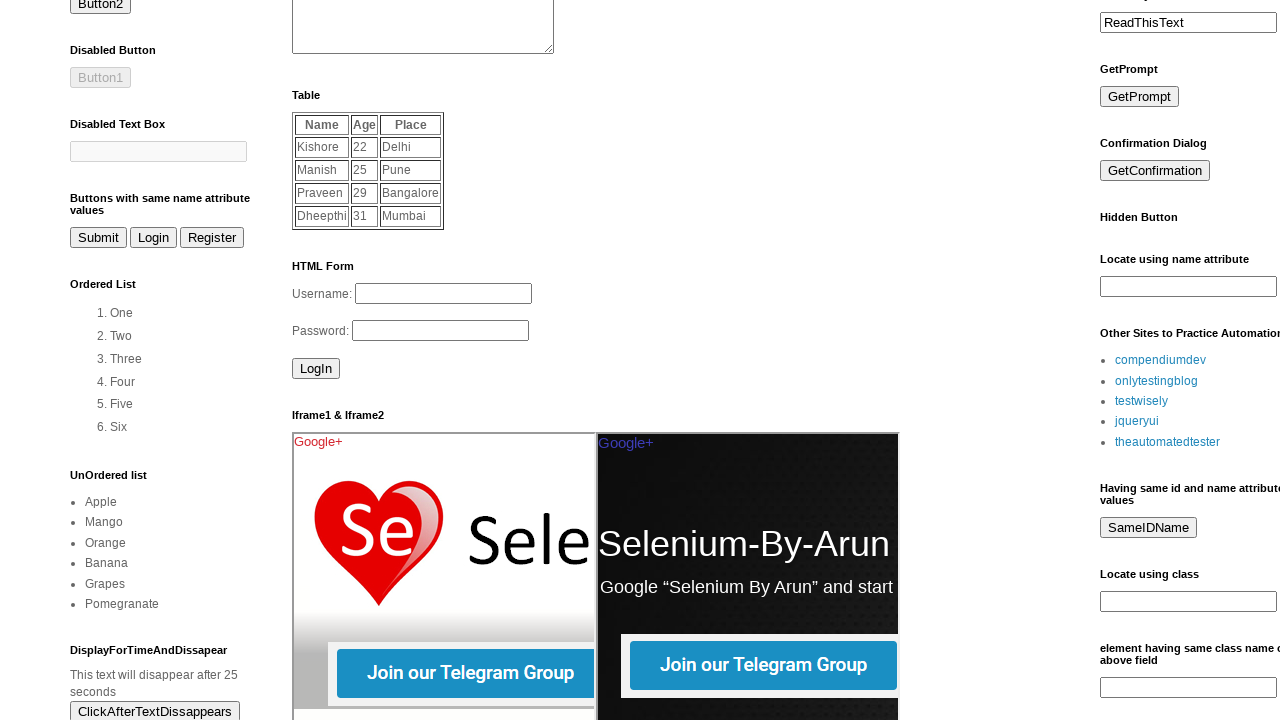

Clicked link 4 in LinkList1 section at (1137, 421) on (//div[@id='LinkList1']//a)[4]
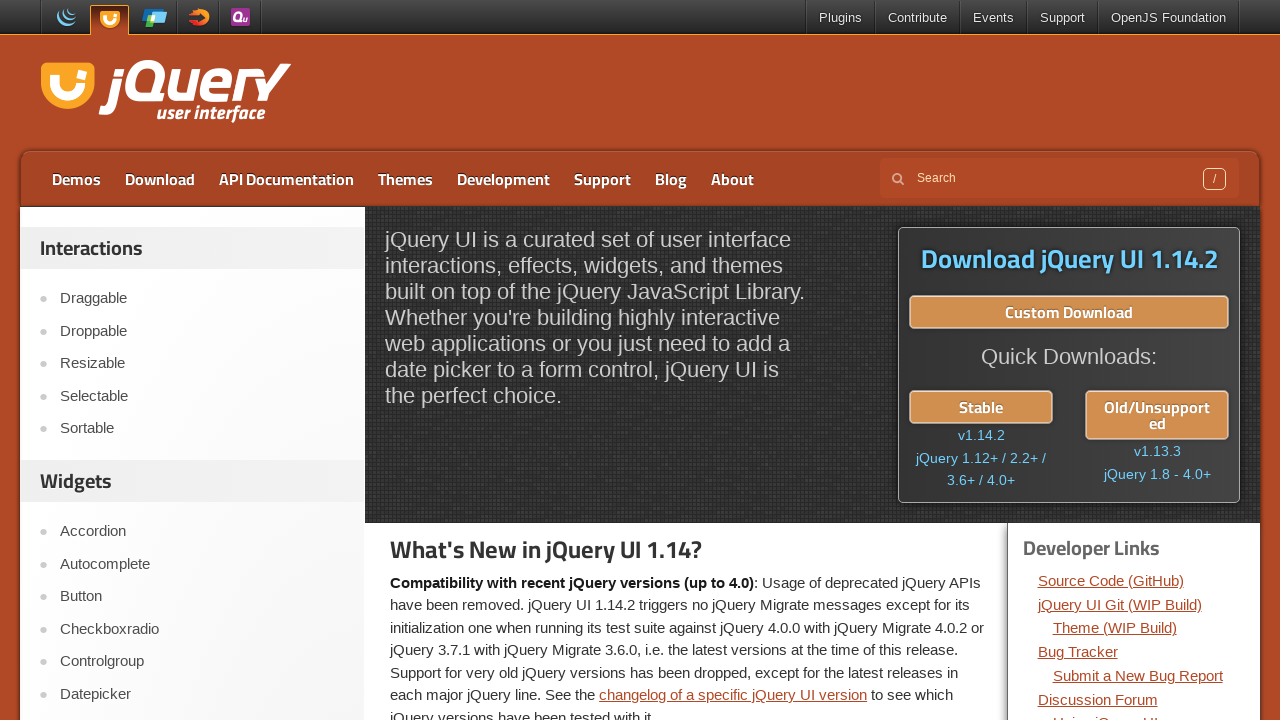

Waited for linked page to load after clicking link 4
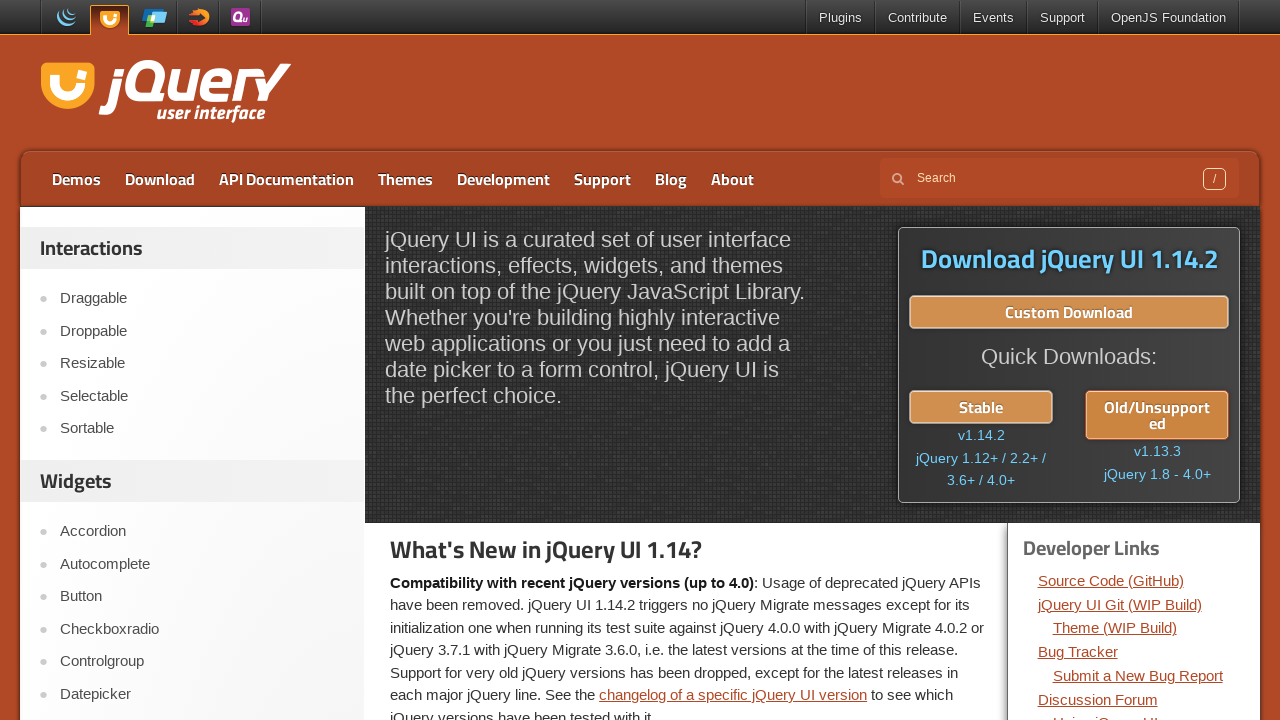

Navigated back to main page from link 4
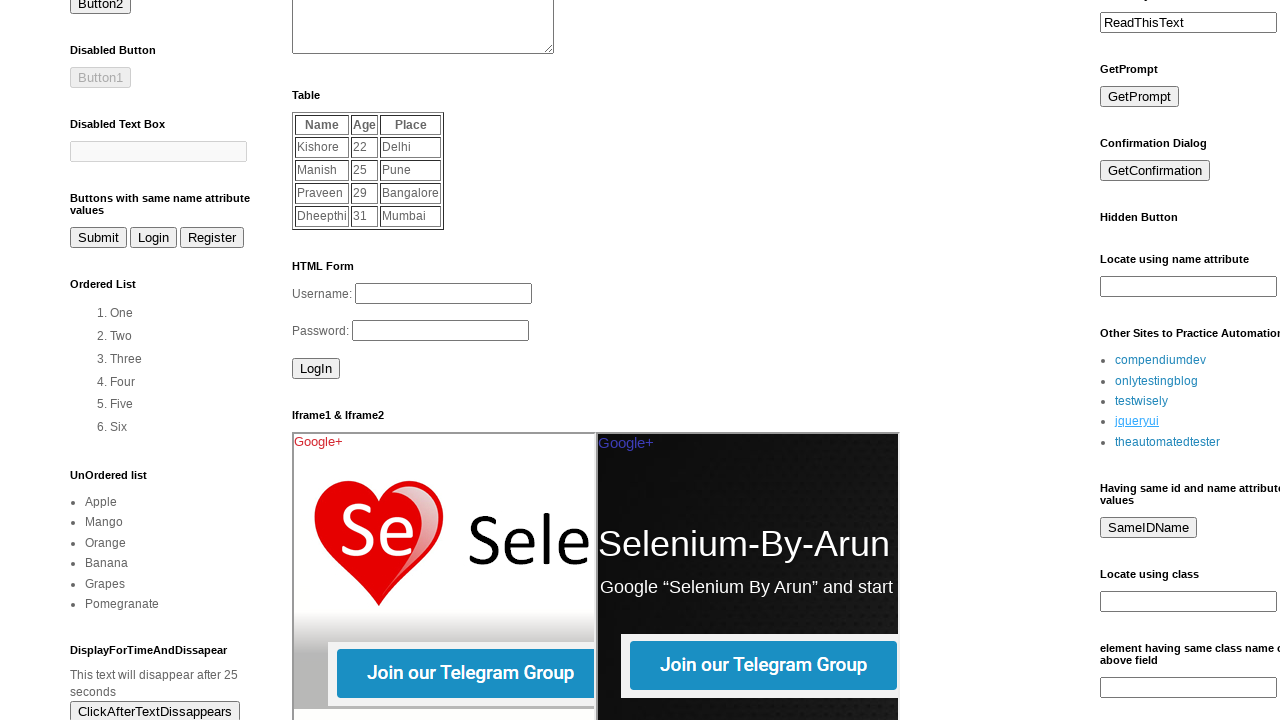

Waited for LinkList1 section to load after returning from link 4
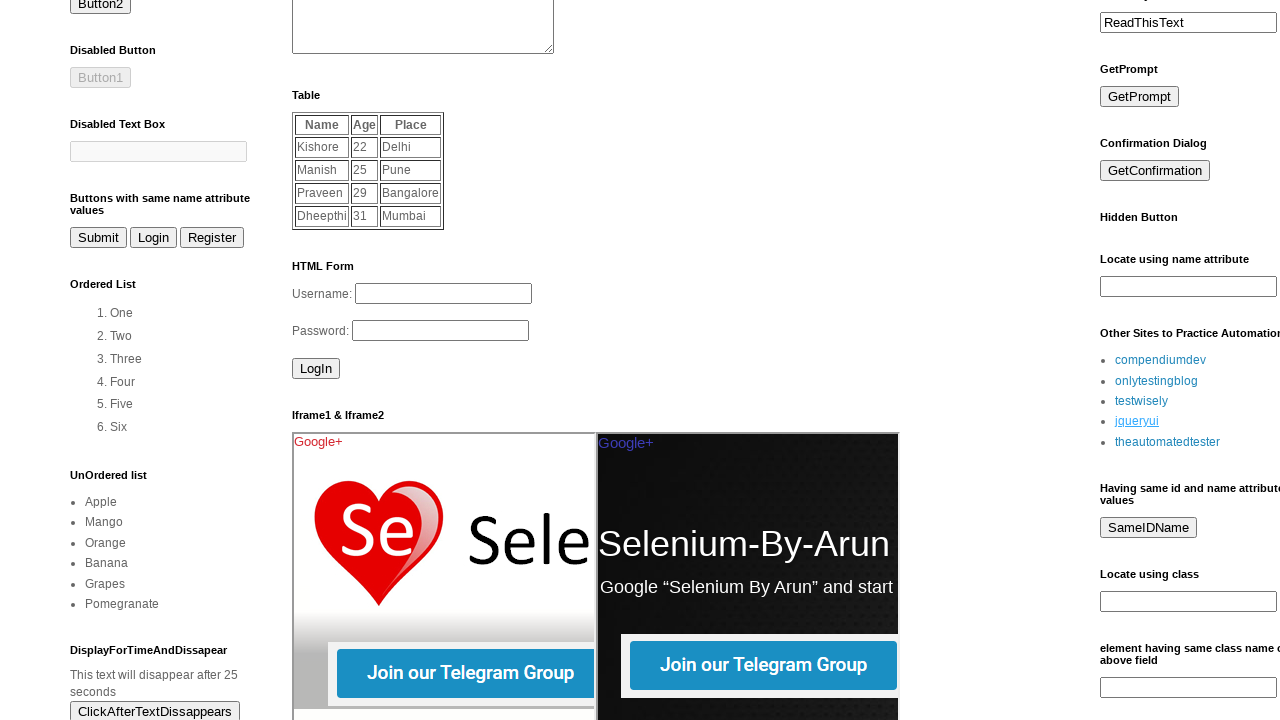

Clicked link 5 in LinkList1 section at (1168, 442) on (//div[@id='LinkList1']//a)[5]
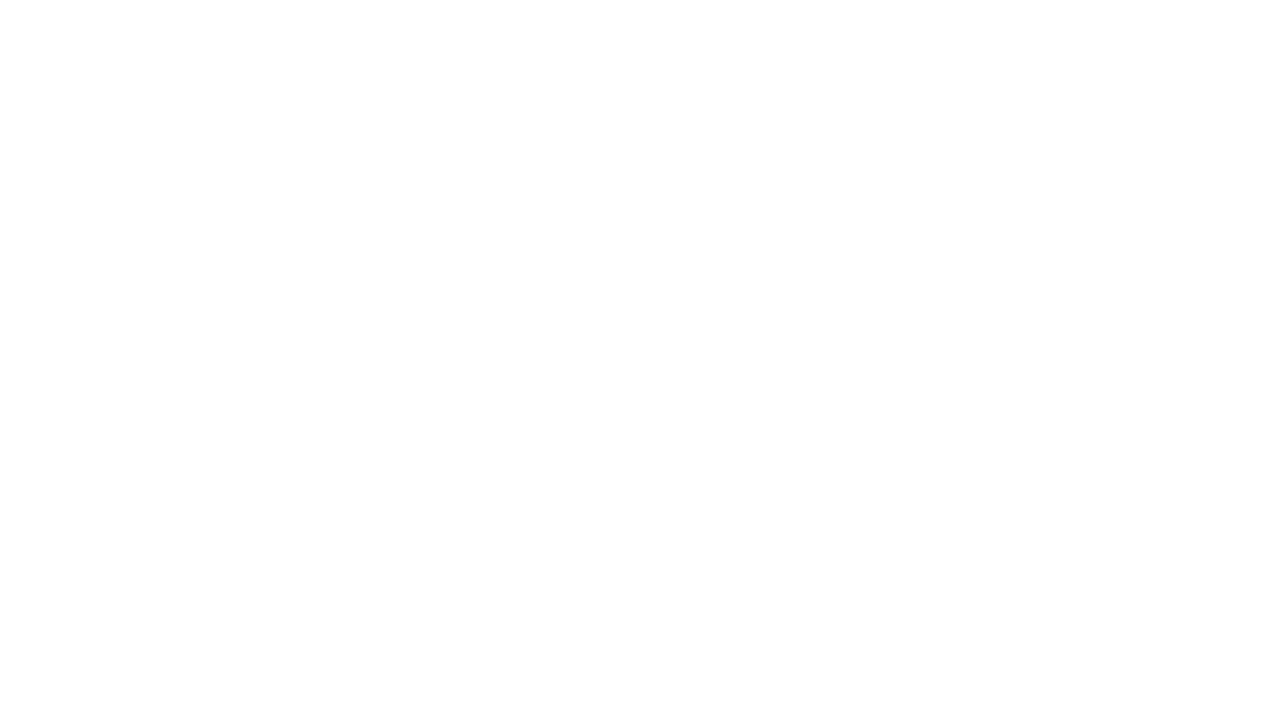

Waited for linked page to load after clicking link 5
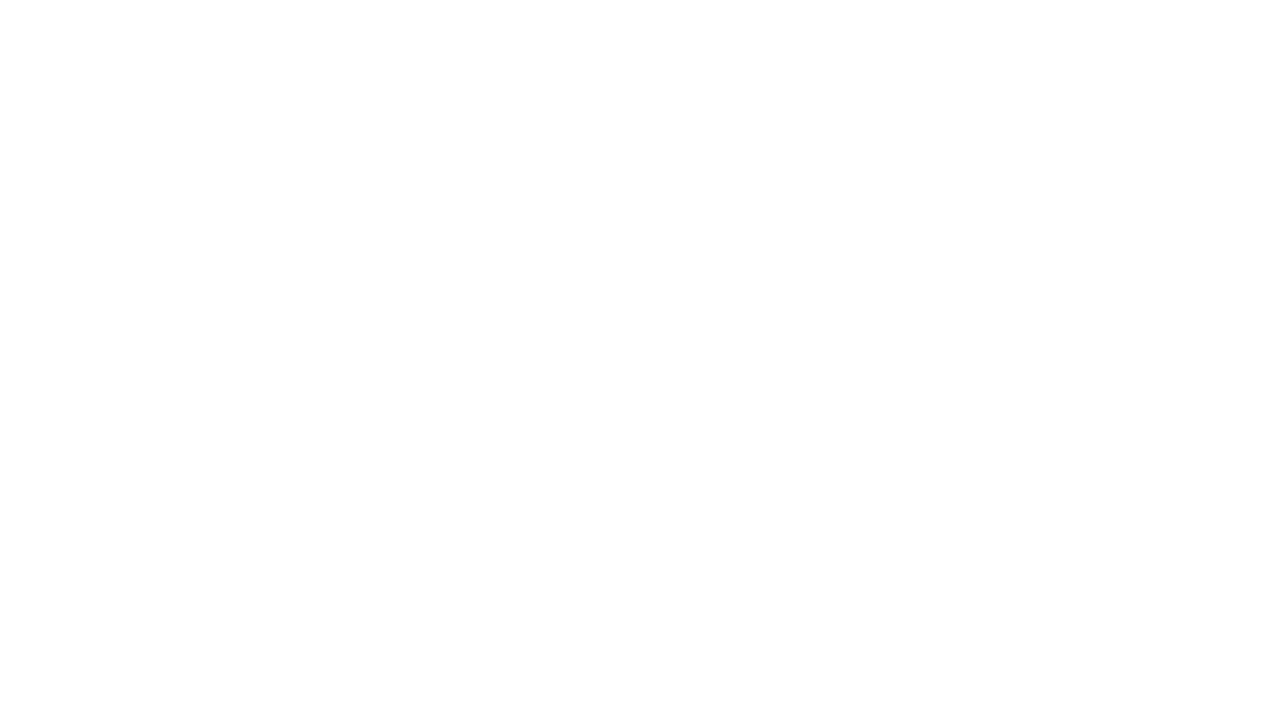

Navigated back to main page from link 5
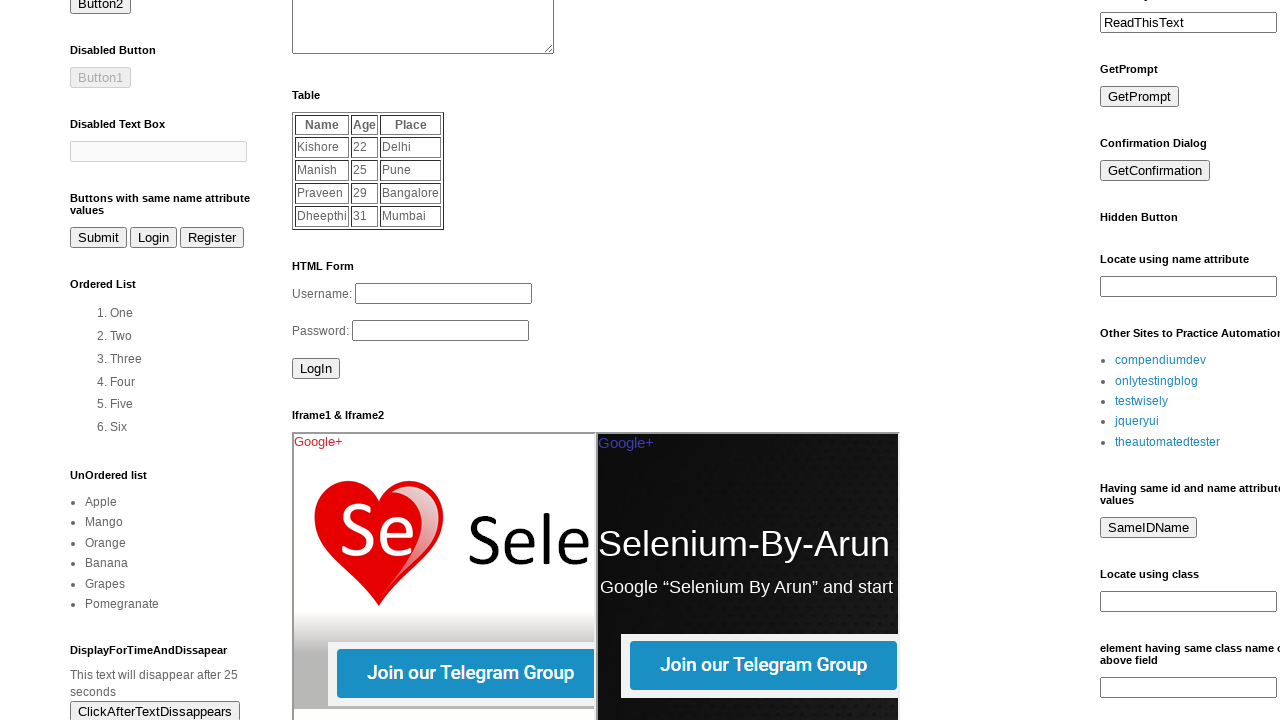

Waited for LinkList1 section to load after returning from link 5
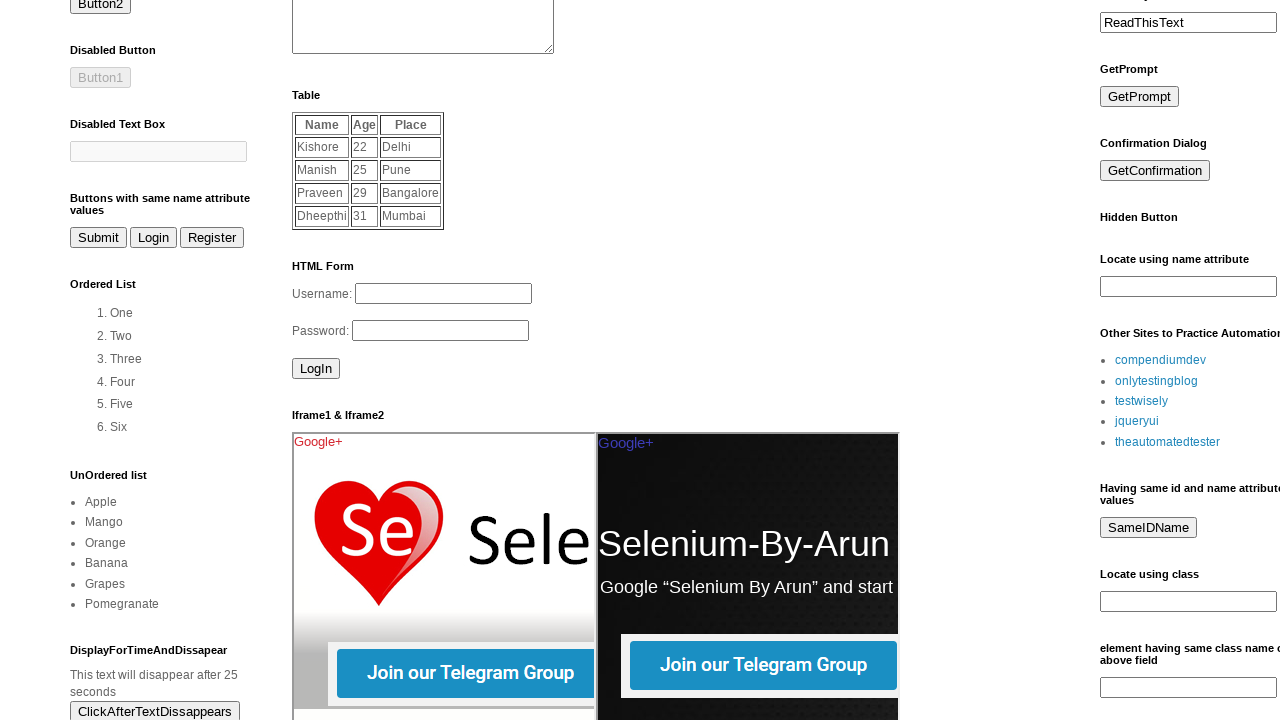

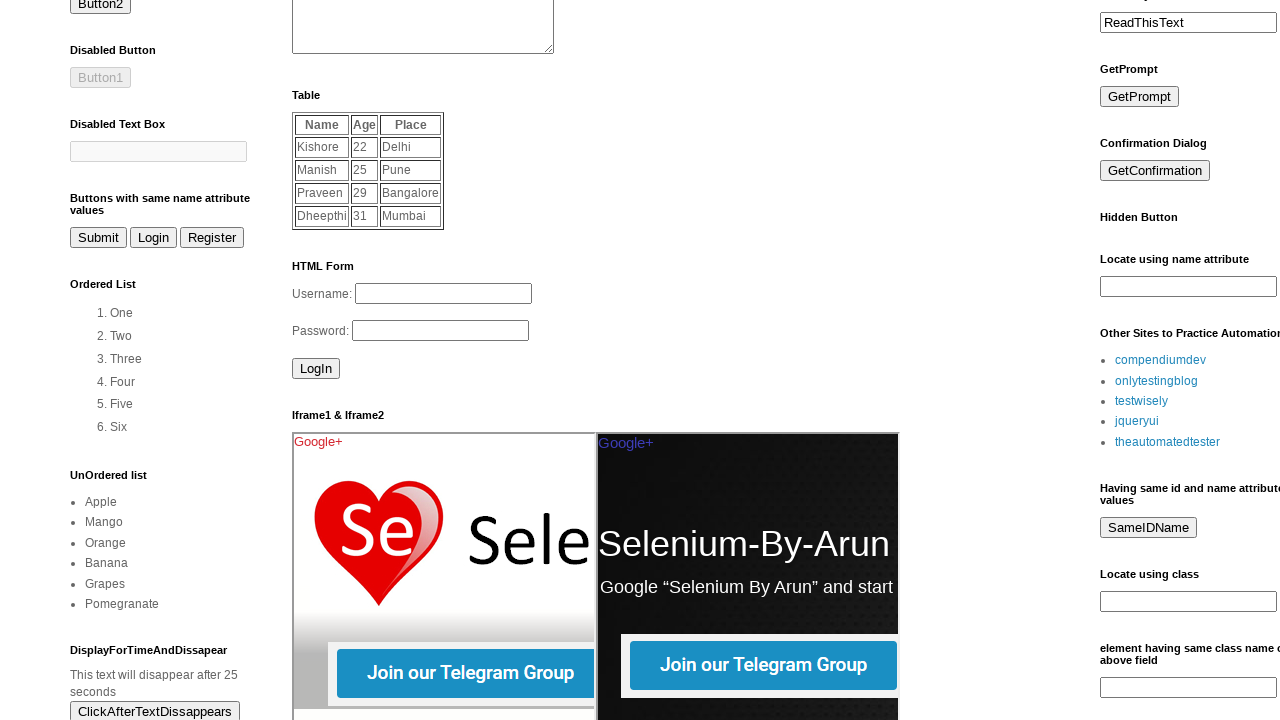